Tests a form by filling in header, MKE, OAI, and name fields, submitting the form, checking for error messages, and then clearing the form

Starting URL: https://devmountain-qa.github.io/enter-wanted/1.4_Assignment/index.html

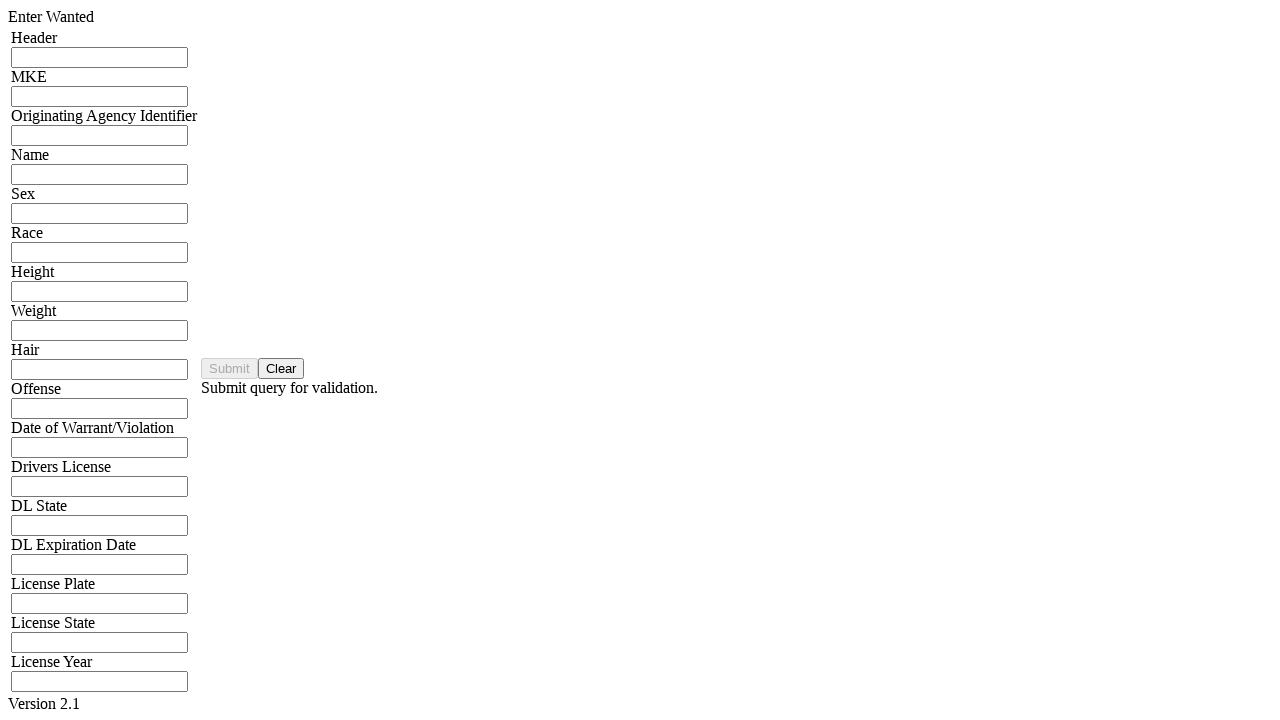

Filled header input field with 'Test Header' on input[name='hdrInput']
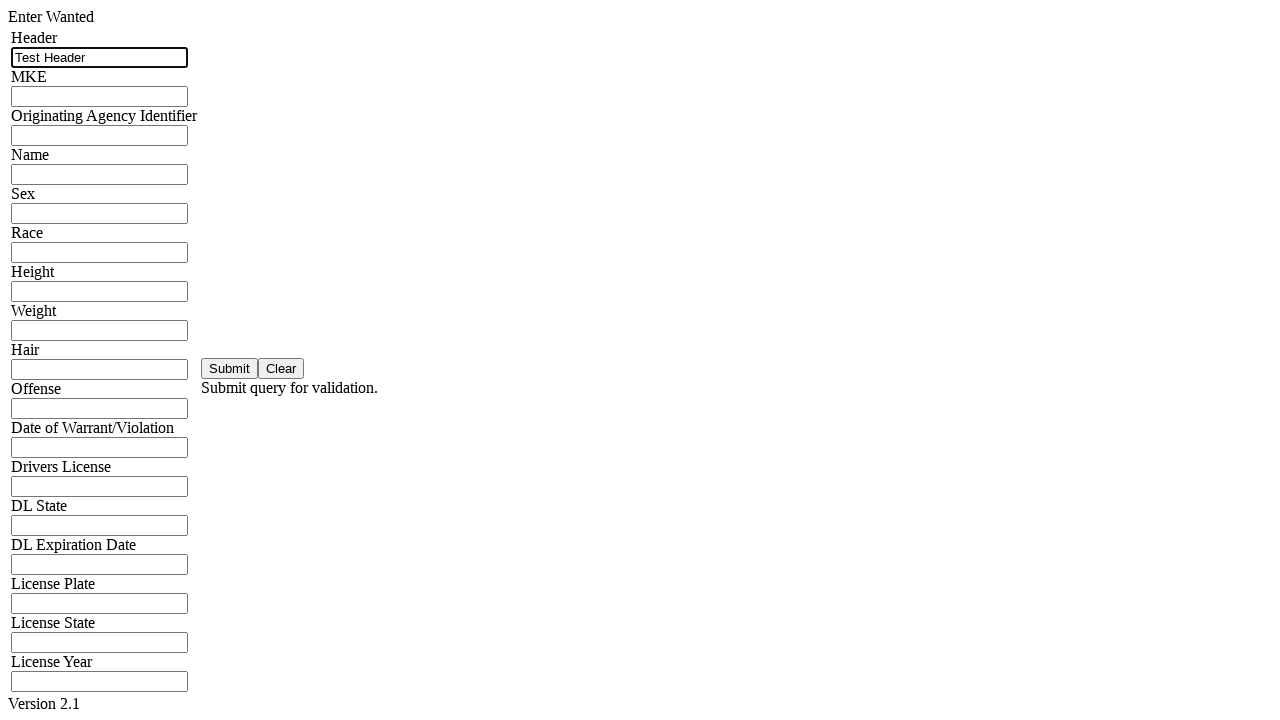

Filled MKE input field with 'Tmke' on input[name='mkeInput']
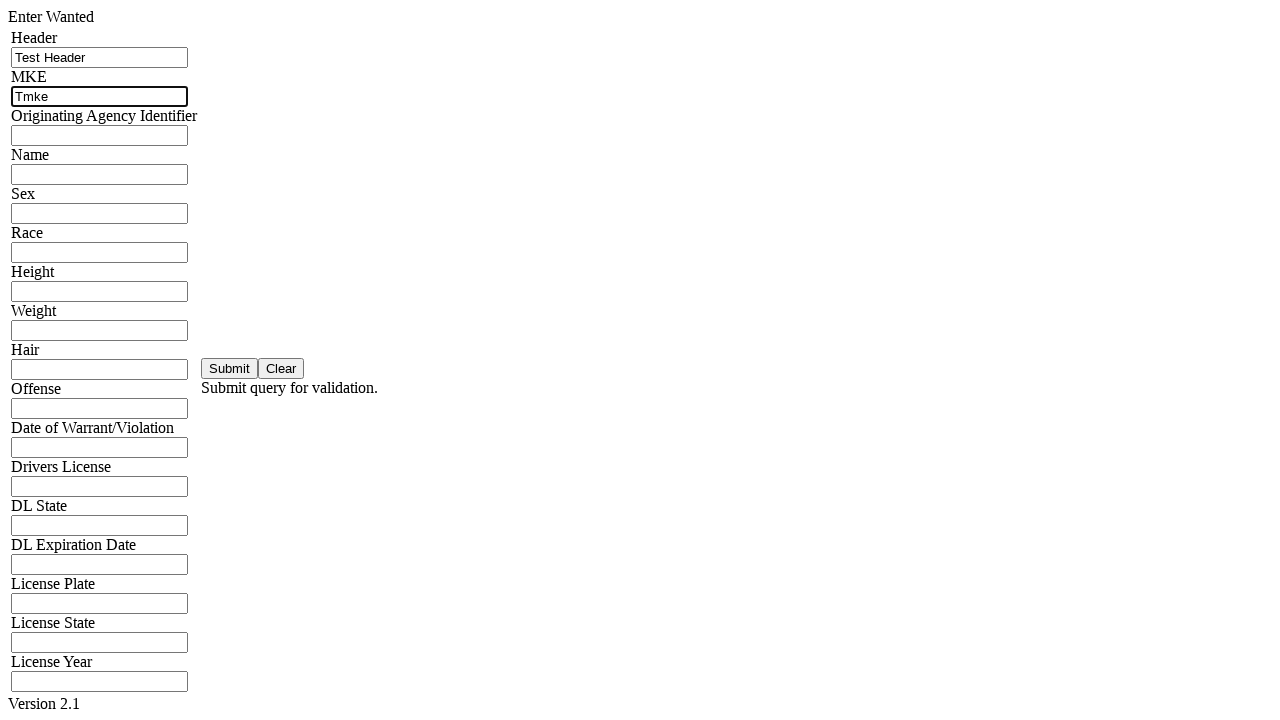

Filled OAI/ORI input field with 'TestOAI' on input[name='oriInput']
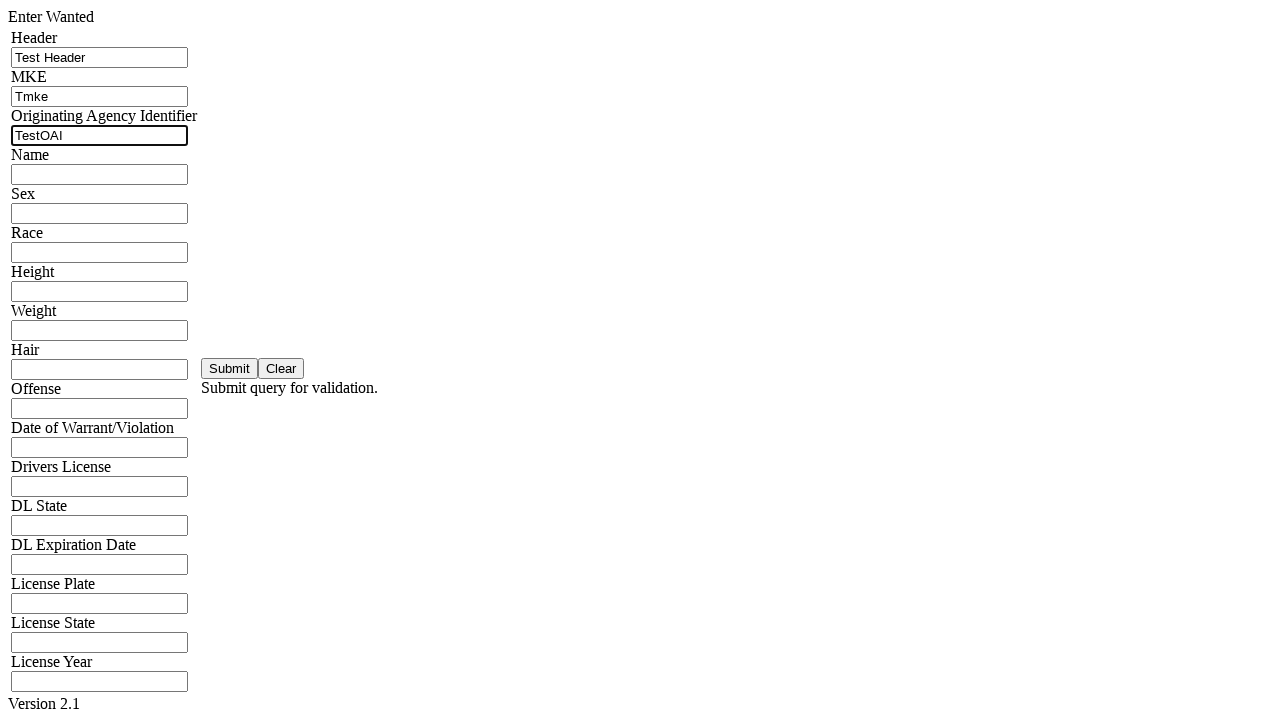

Filled name input field with 'Test Name' on input[name='namInput']
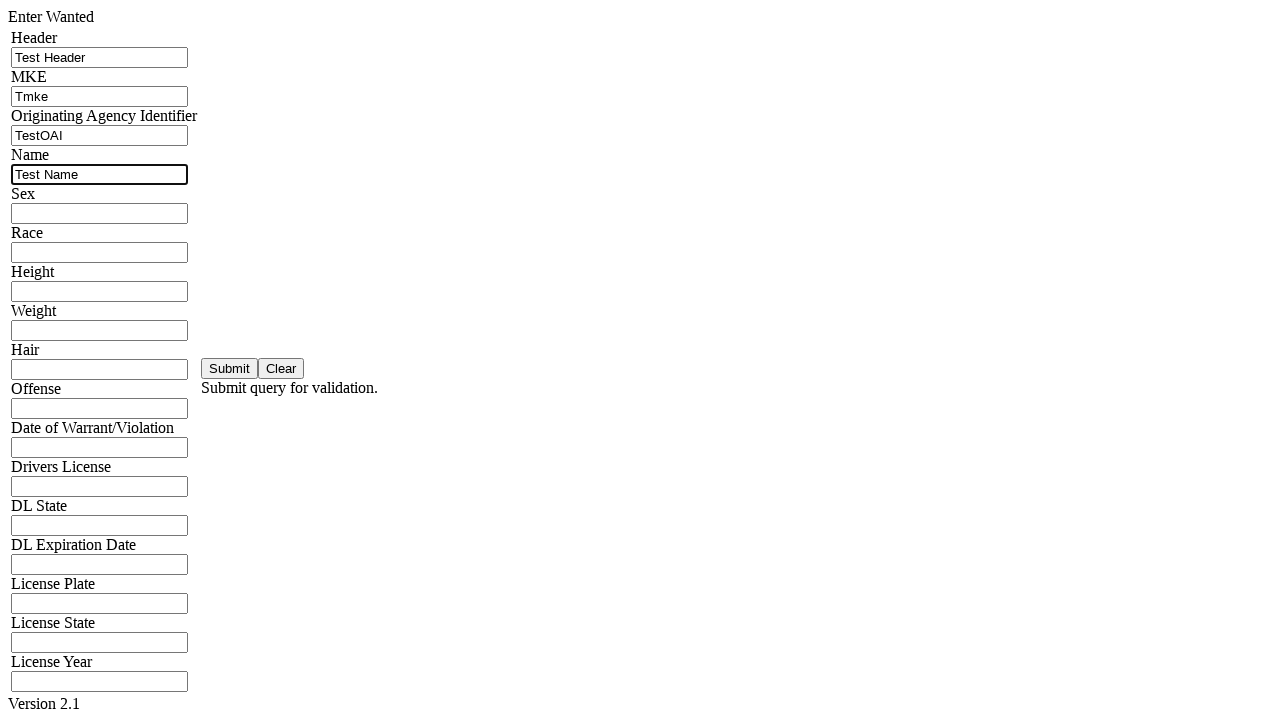

Clicked submit button to submit form at (230, 368) on #saveBtn
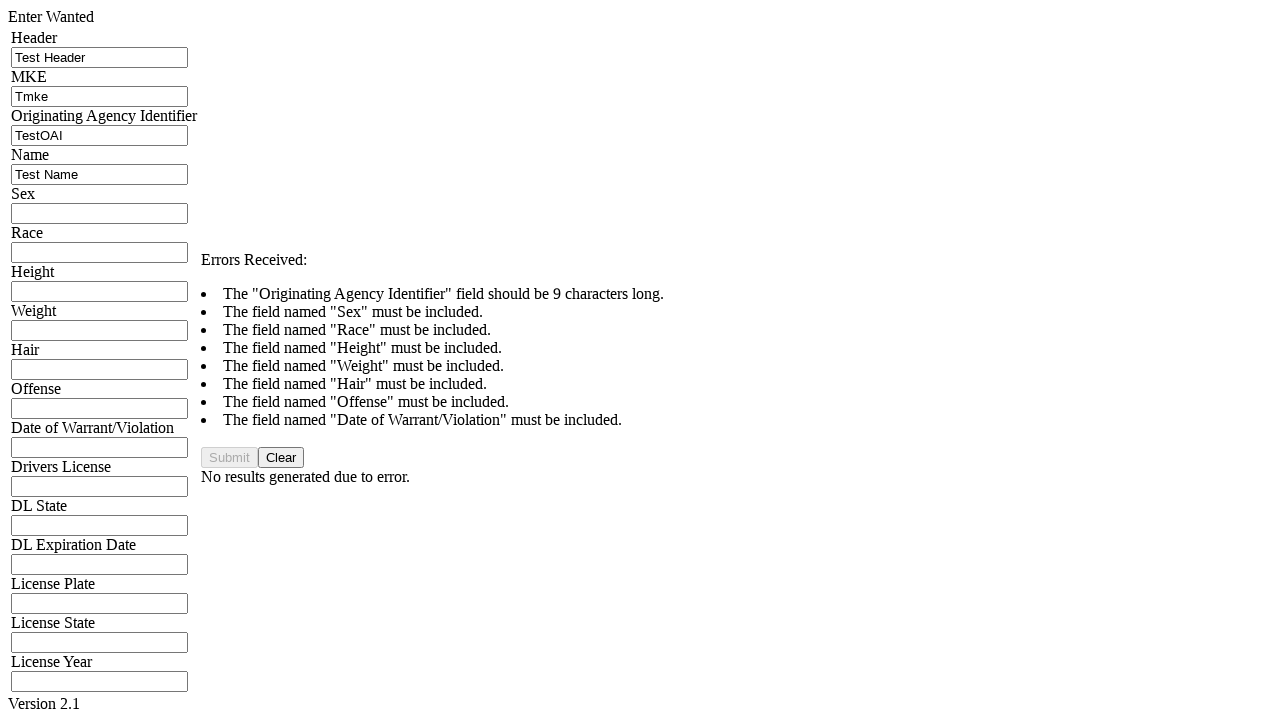

Error list appeared with validation errors
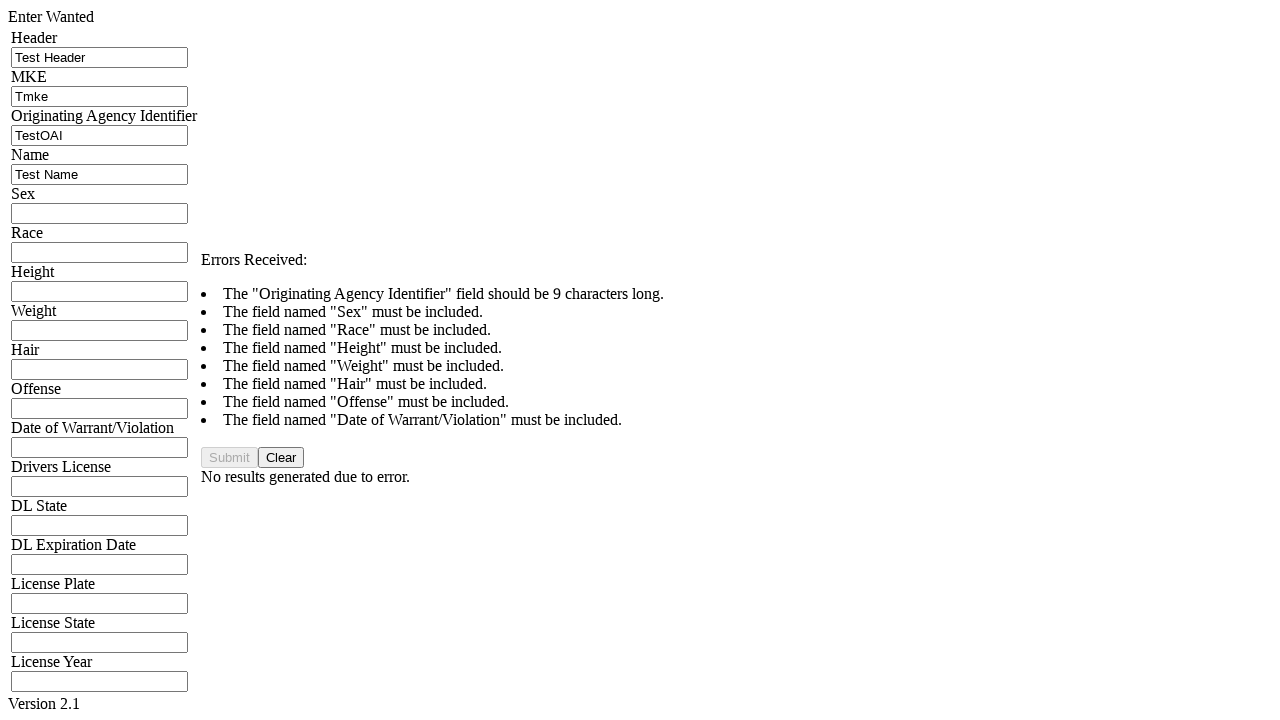

Clicked clear button to reset form at (281, 458) on #clearBtn
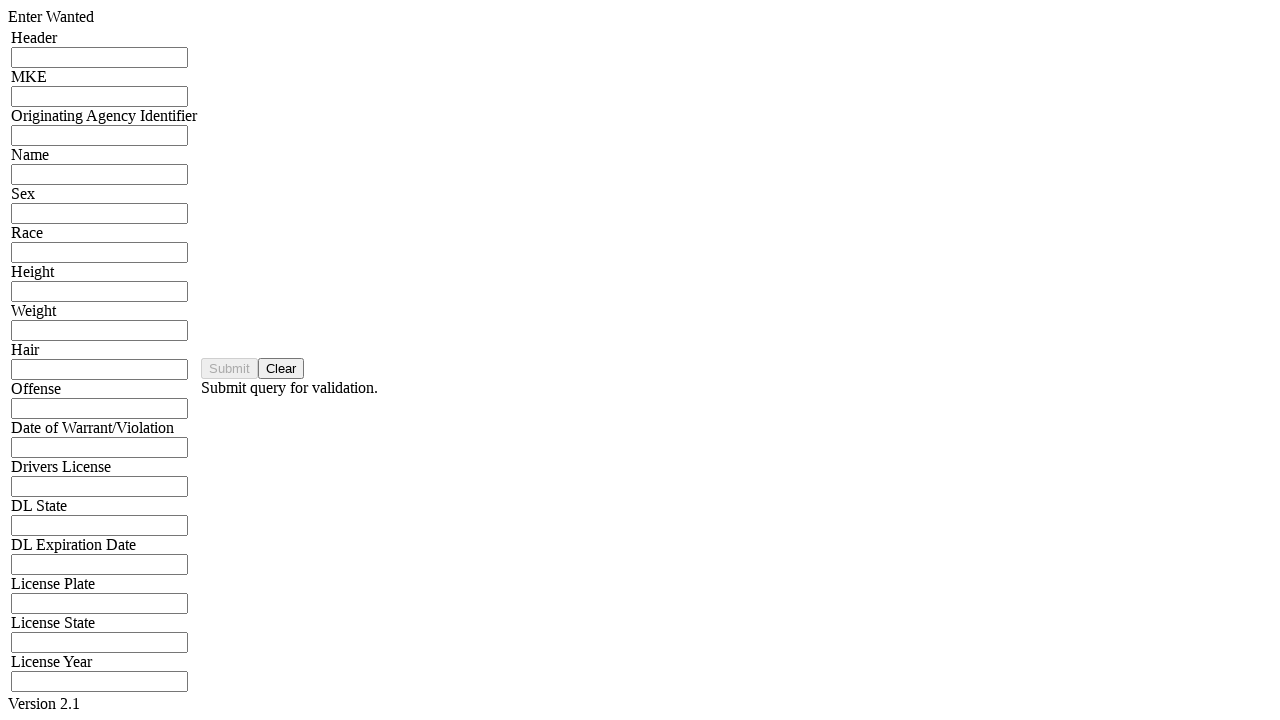

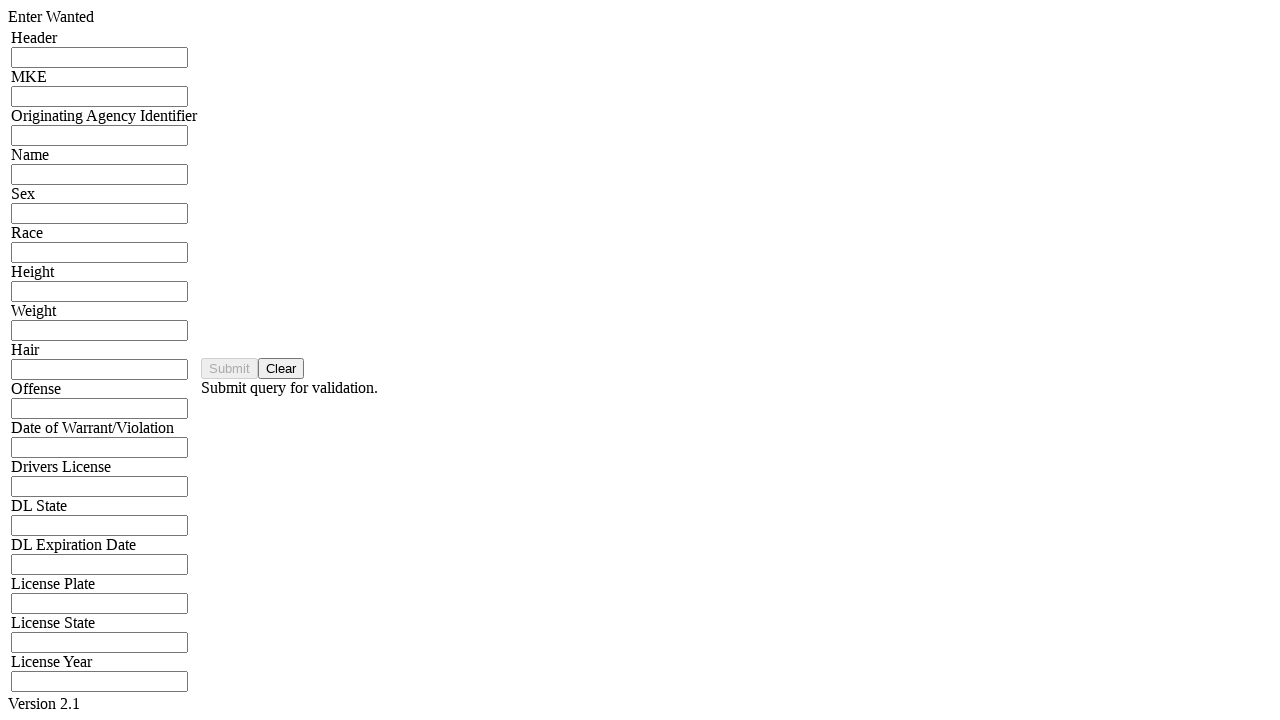